Navigates to the Selenium website, clicks on the Downloads link, then clicks on the Java link on the downloads page

Starting URL: https://www.selenium.dev/

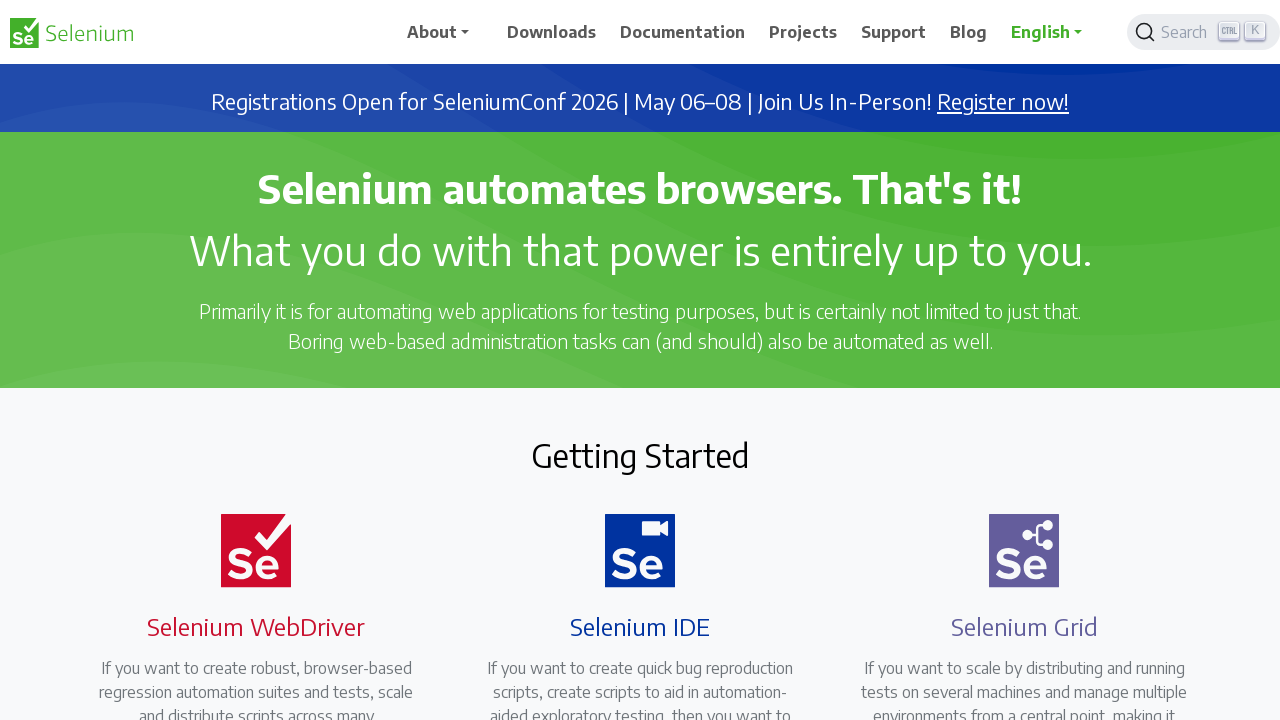

Navigated to Selenium website
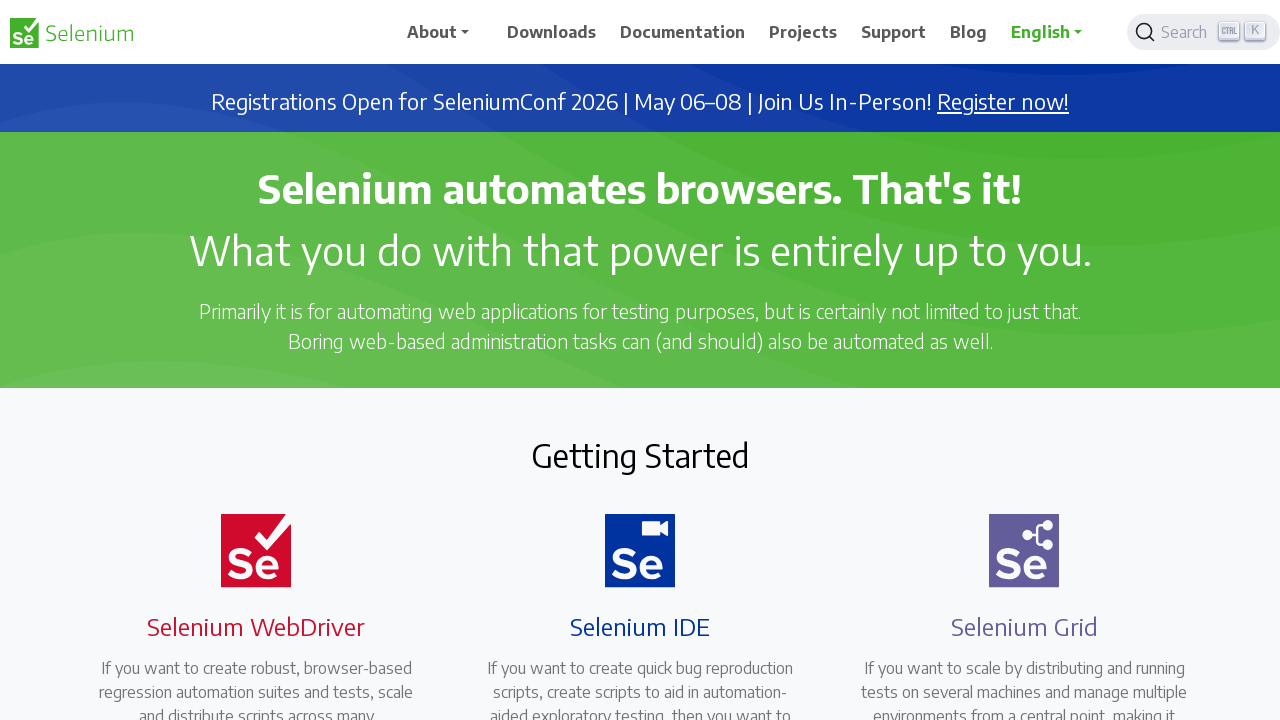

Clicked on Downloads link at (552, 32) on xpath=//a[.='Downloads']
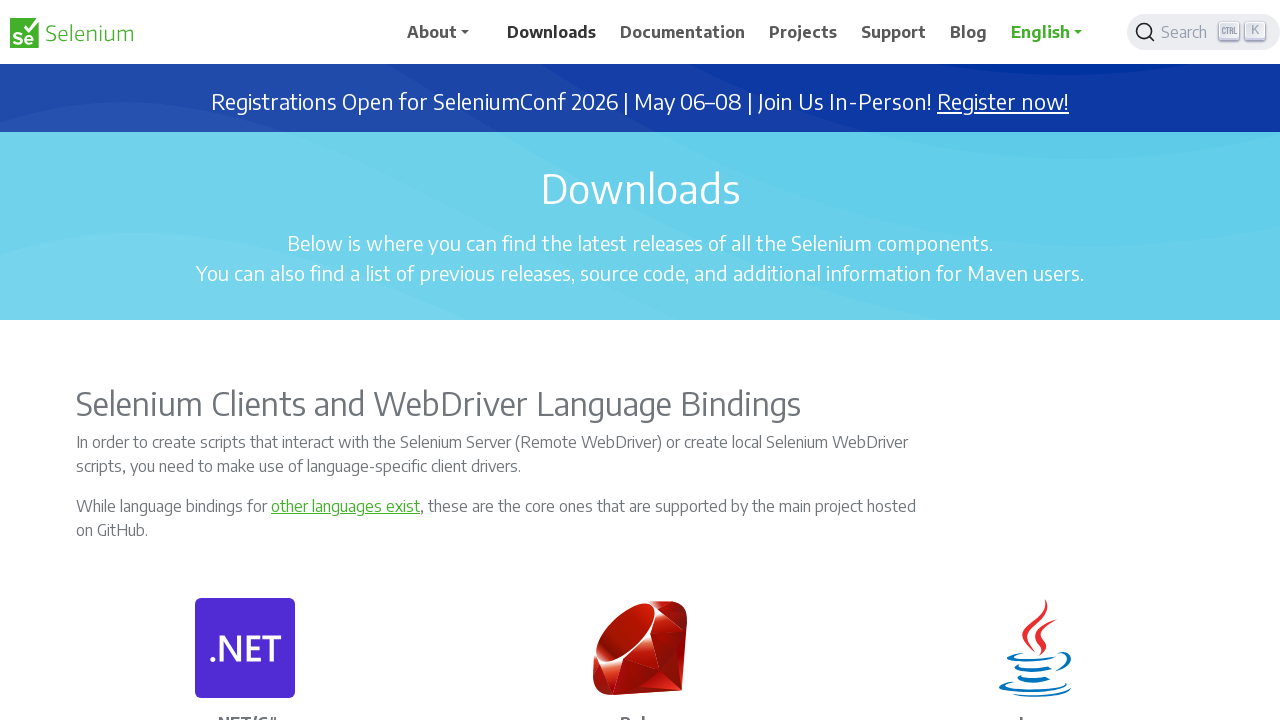

Clicked on Java link on downloads page at (1035, 711) on xpath=//p[.='Java']
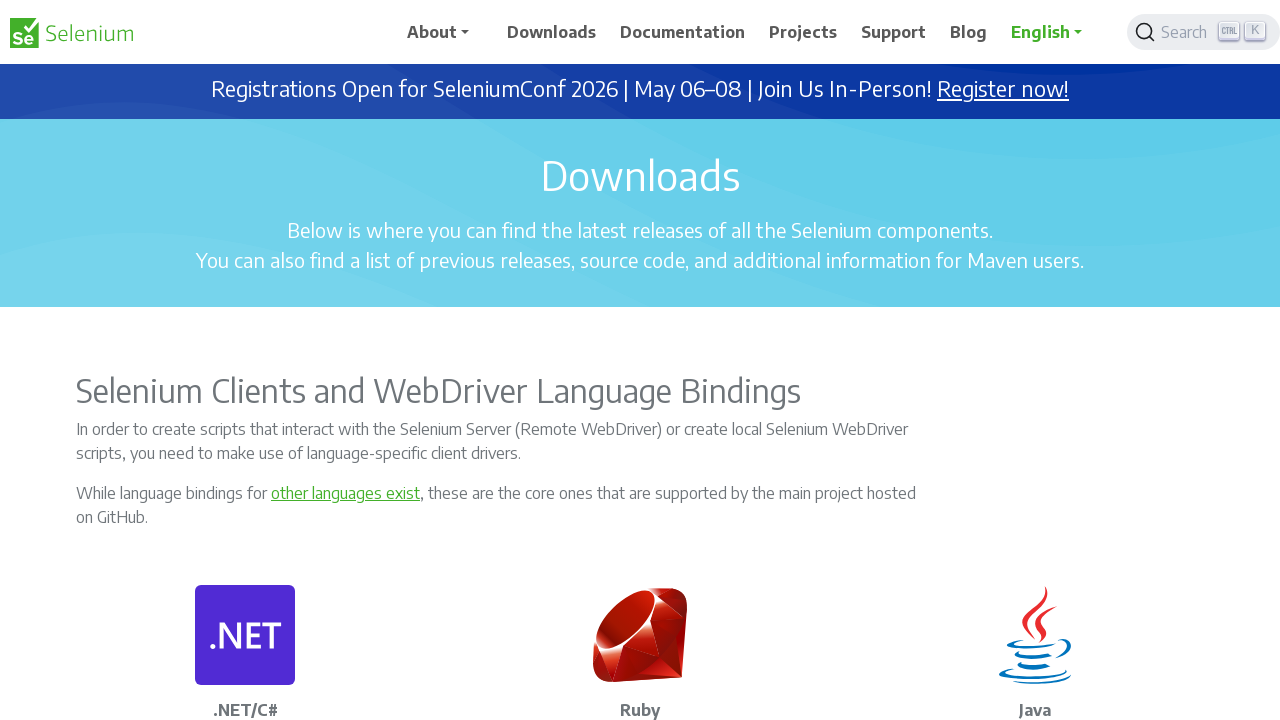

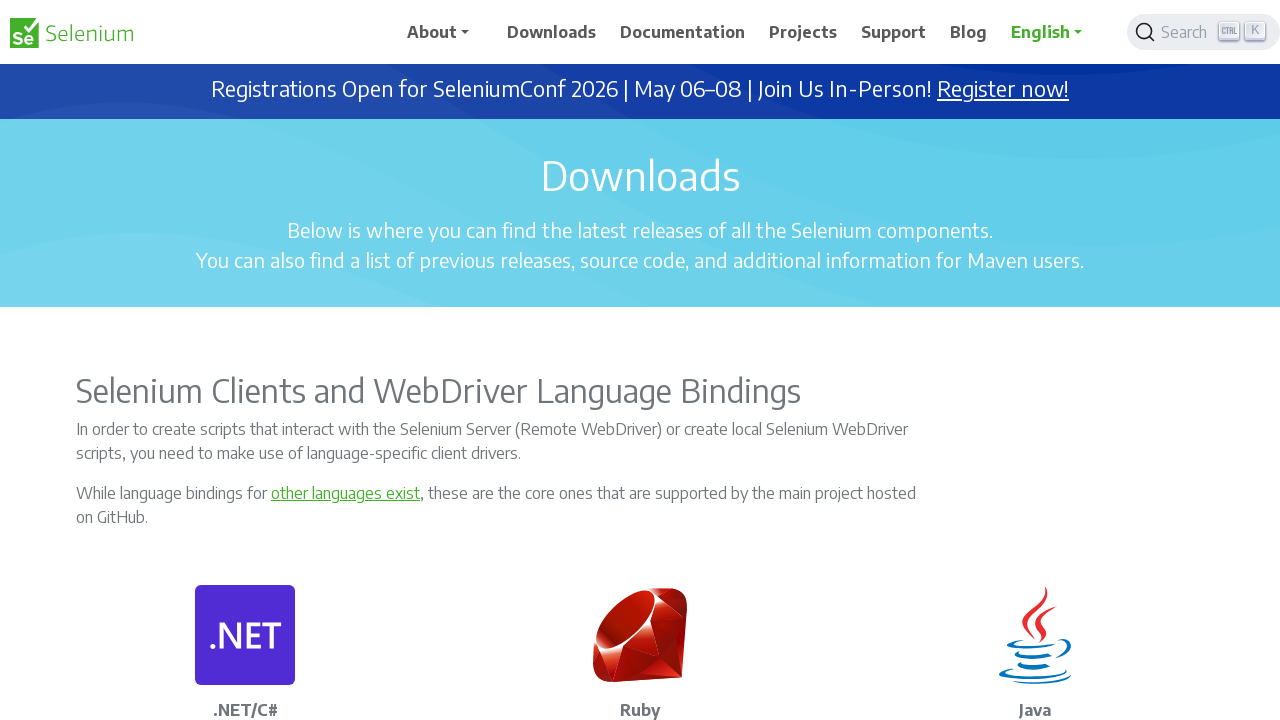